Tests the hotel listing page by clicking the hotel list button and verifying that hotels are displayed

Starting URL: http://hotel-v3.progmasters.hu/

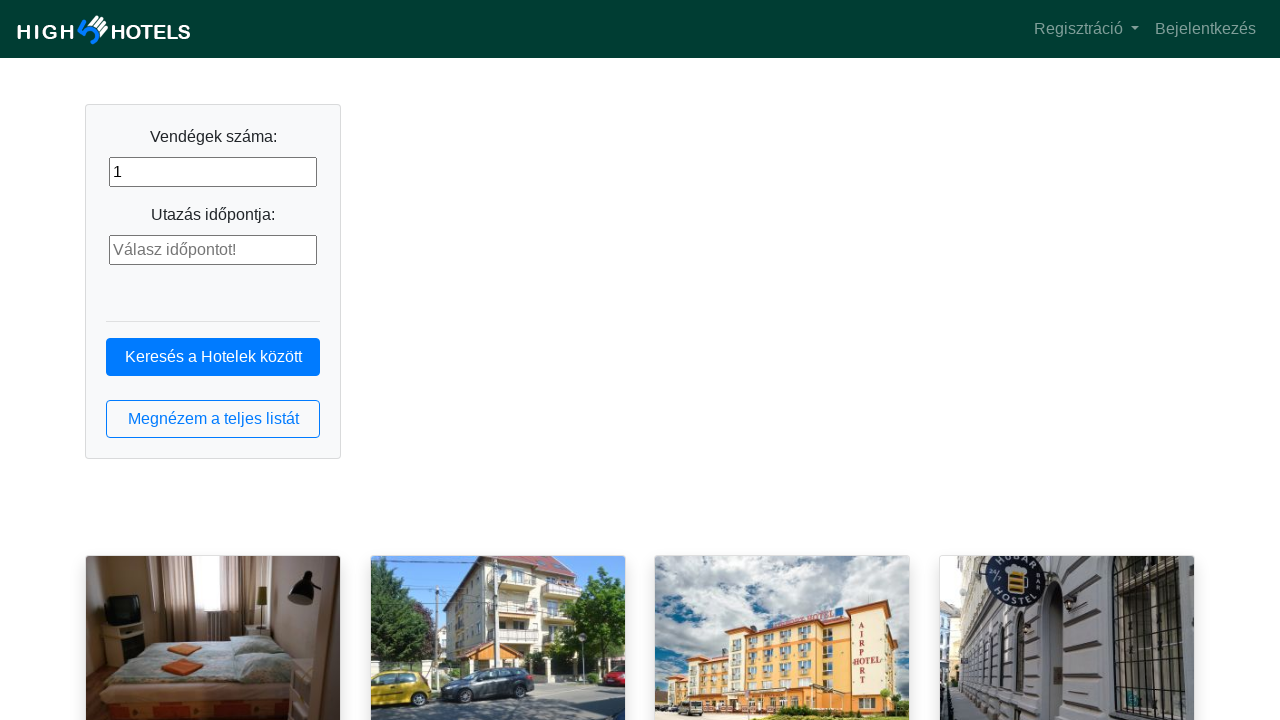

Clicked hotel list button at (213, 419) on button.btn.btn-outline-primary.btn-block
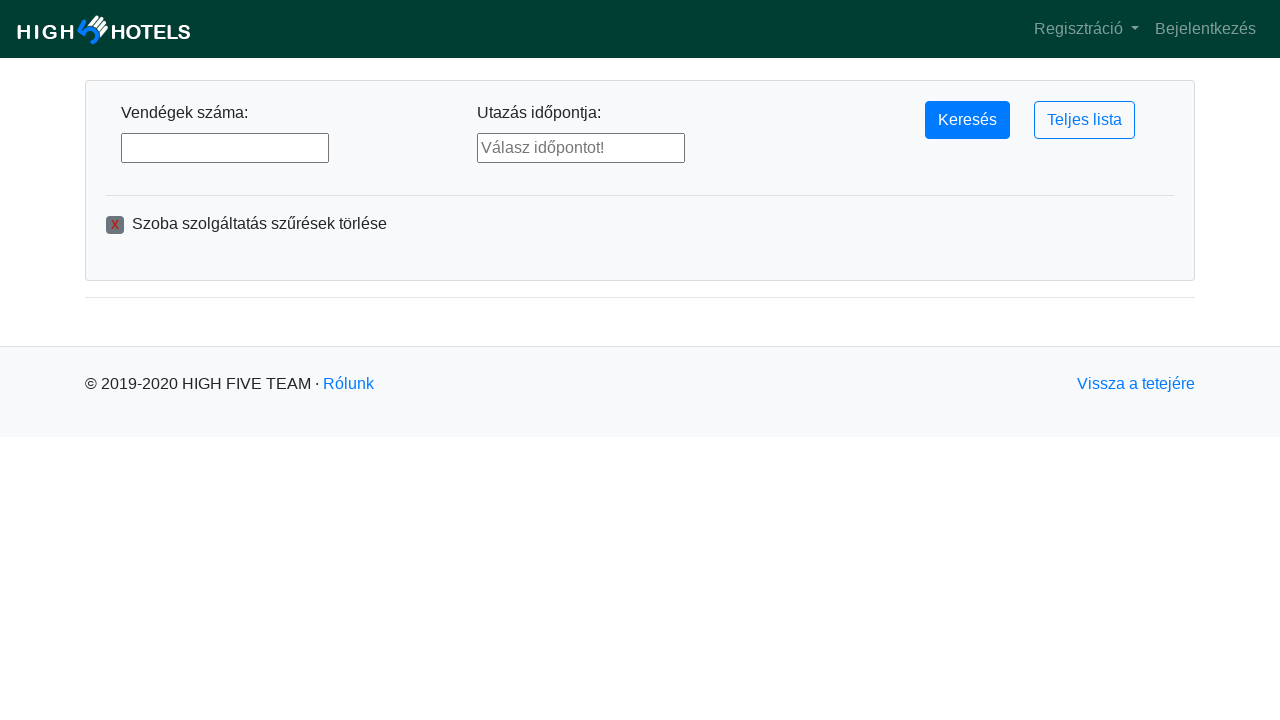

Hotel list loaded and hotel items are visible
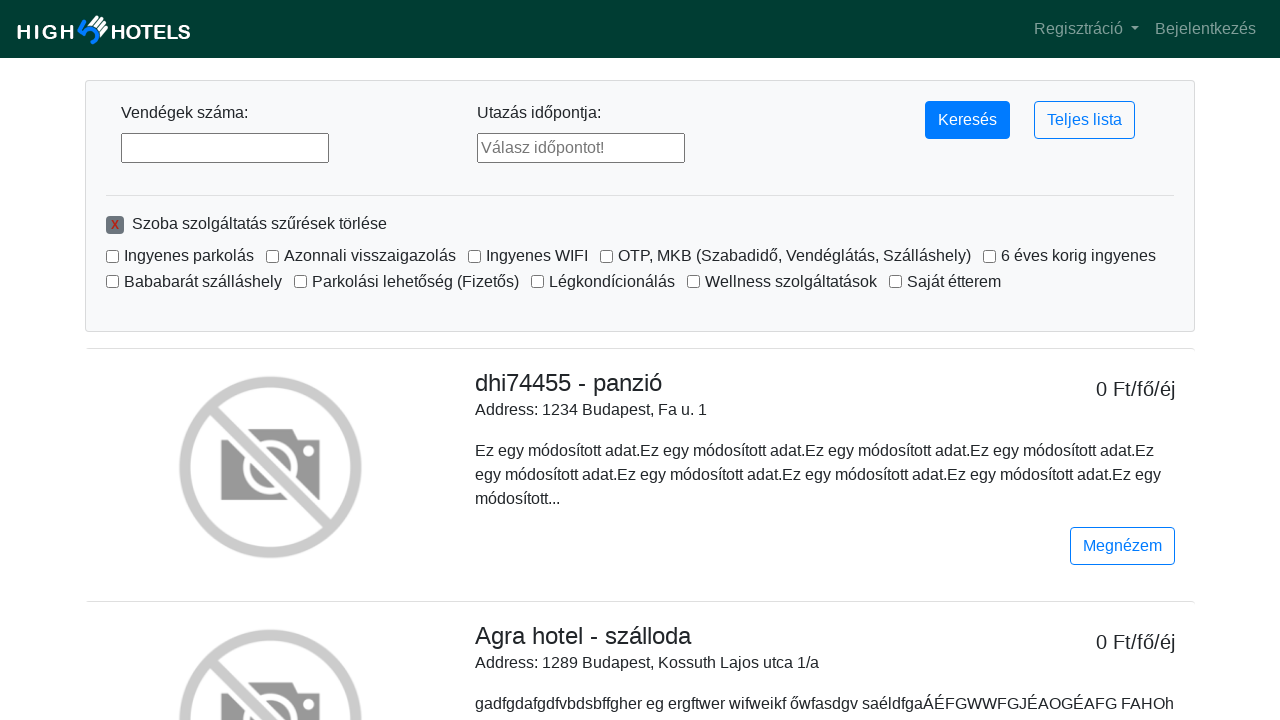

Verified that hotels are displayed (count > 0)
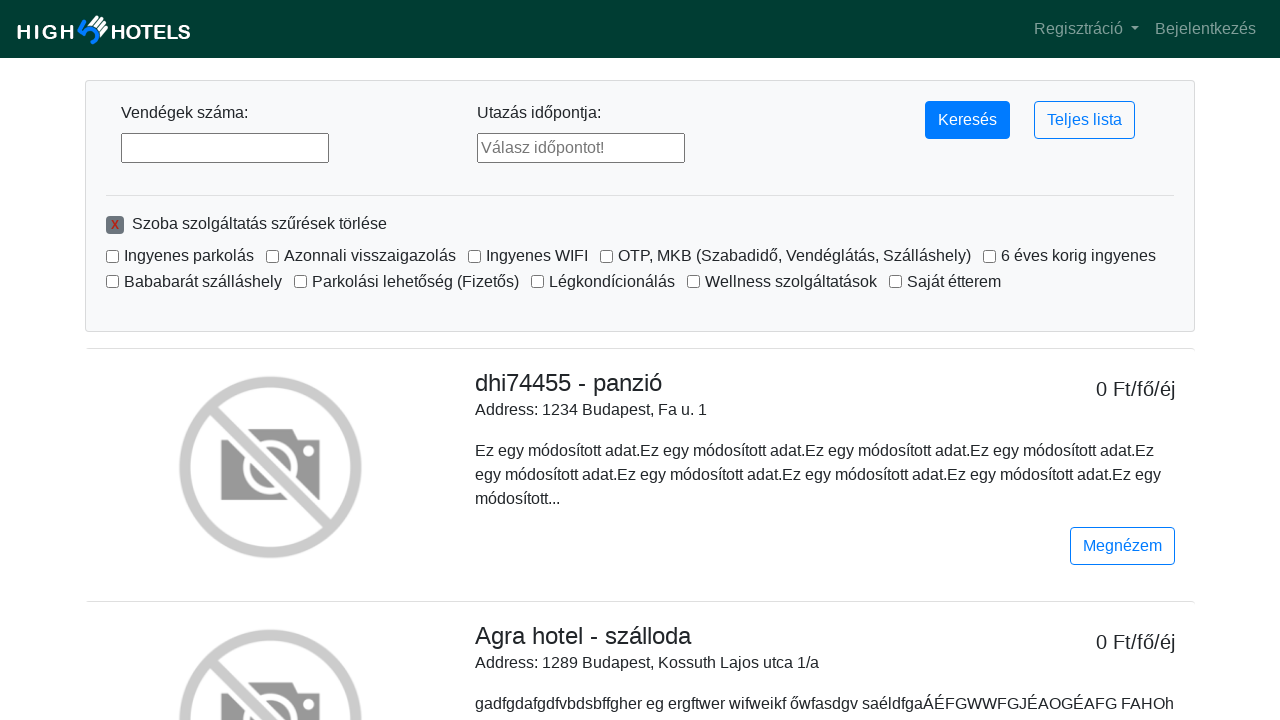

Verified that exactly 10 hotels are displayed
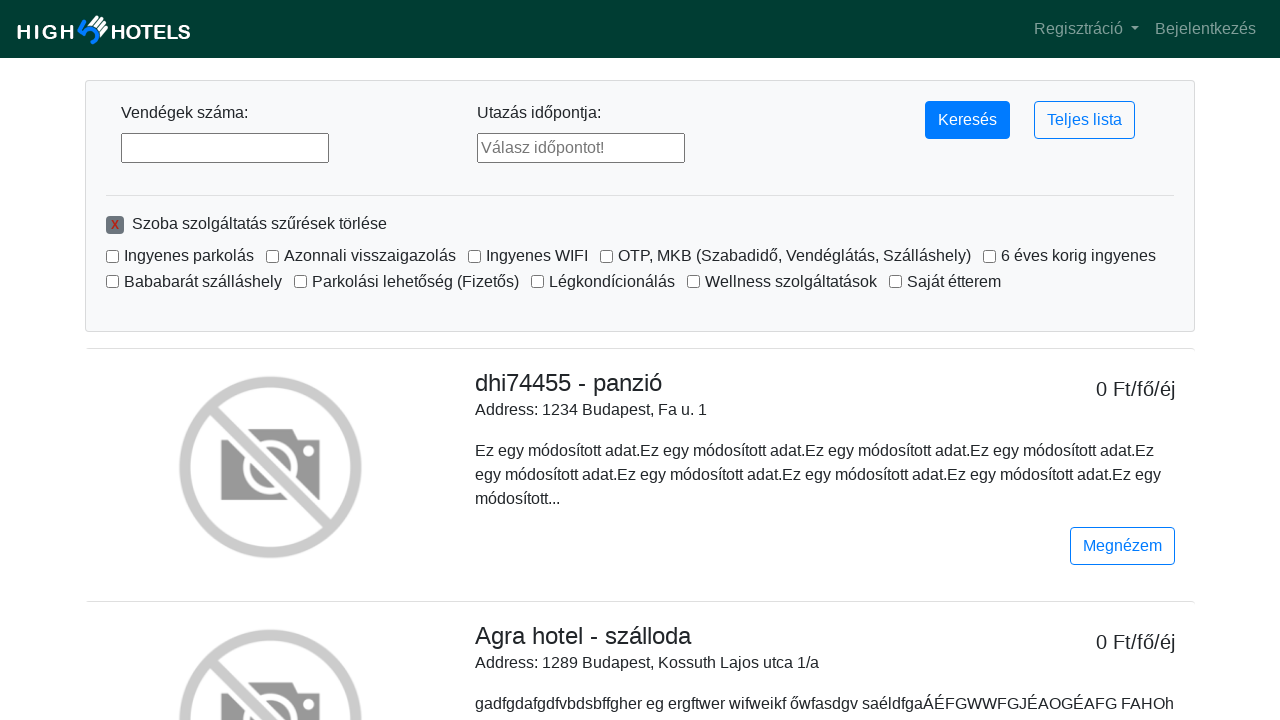

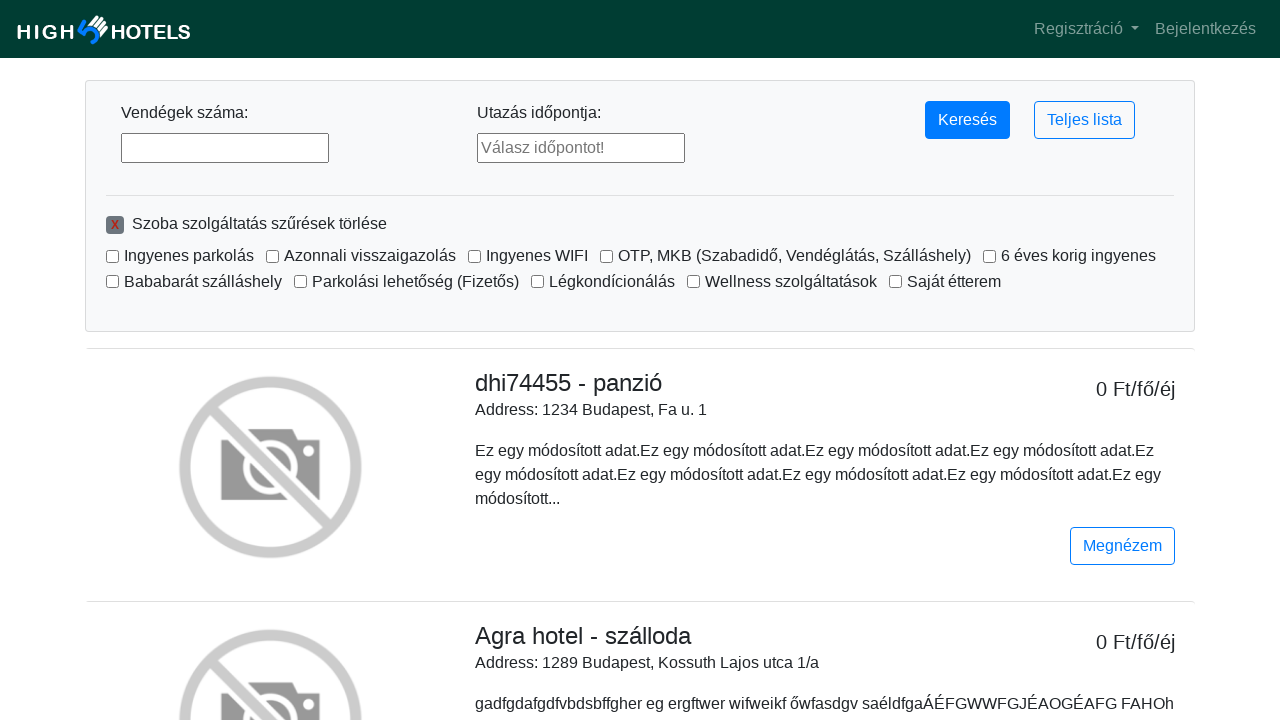